Tests DuckDuckGo search functionality by entering a search query and verifying the search results page loads correctly

Starting URL: https://www.duckduckgo.com

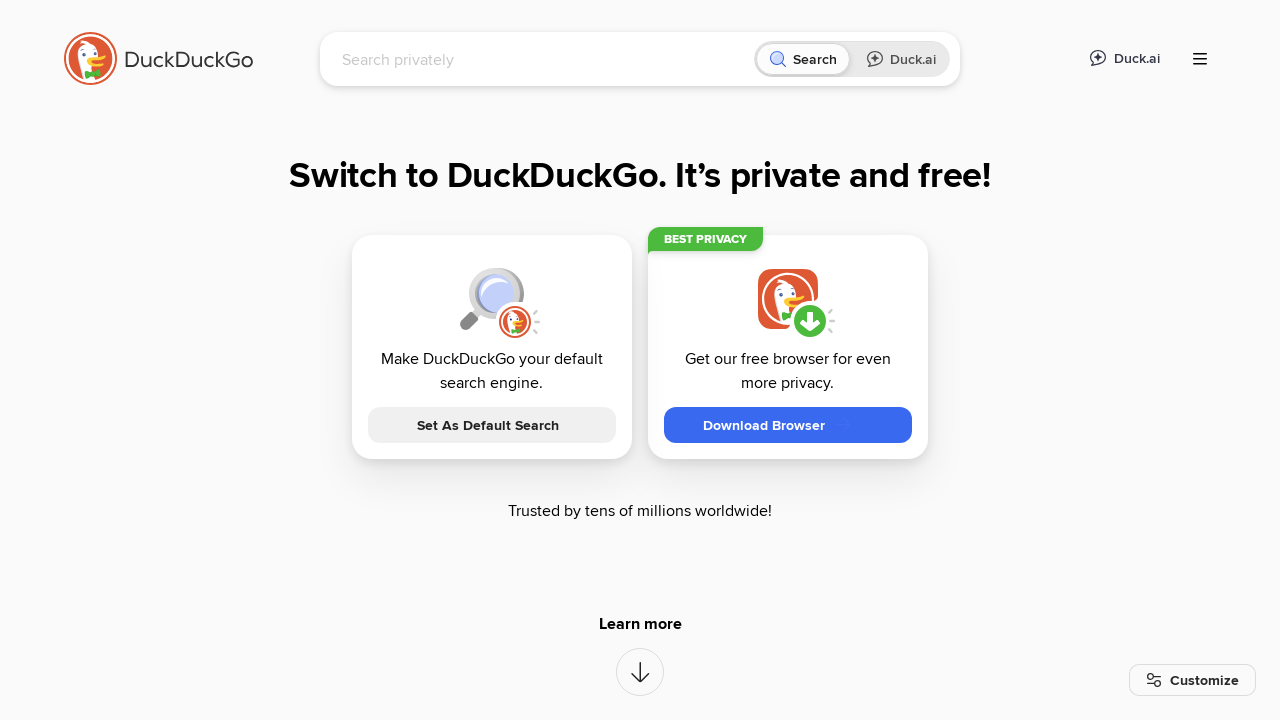

Filled search box with 'Selenium' query on input[name='q']
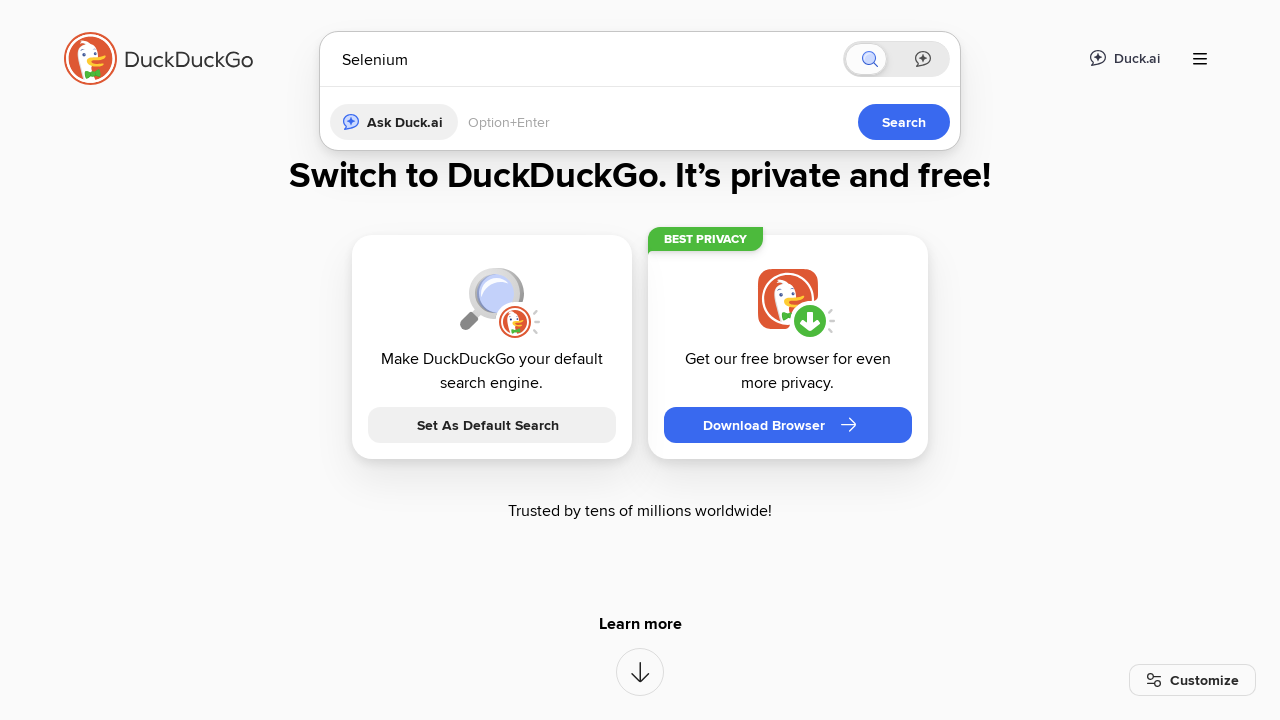

Pressed Enter to submit search query on input[name='q']
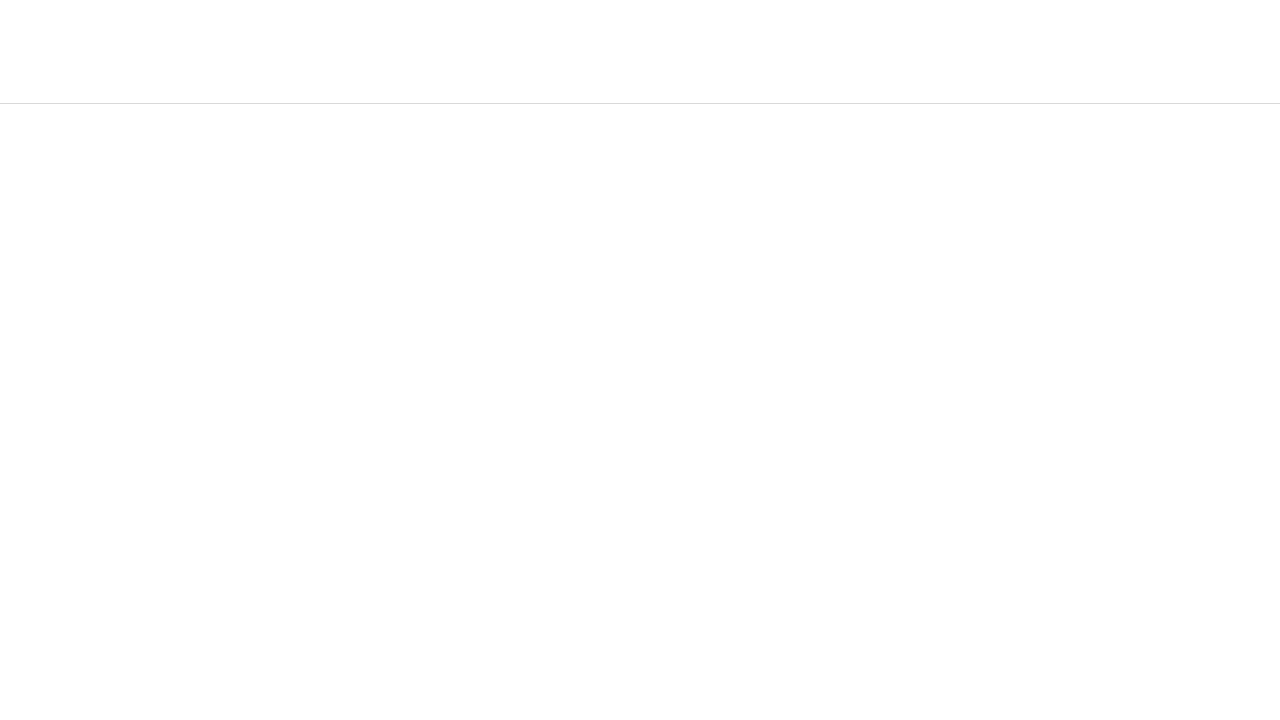

Search results page loaded with 'Selenium' in title
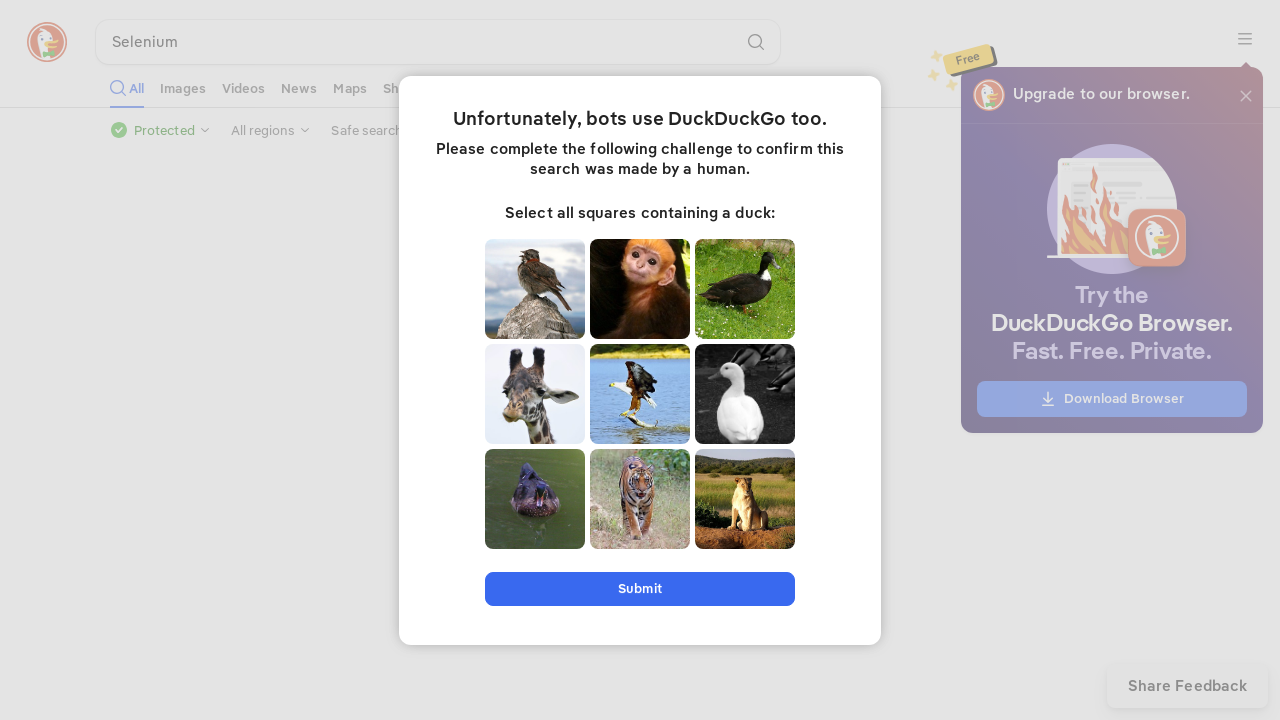

Verified page title contains 'Selenium at DuckDuckGo'
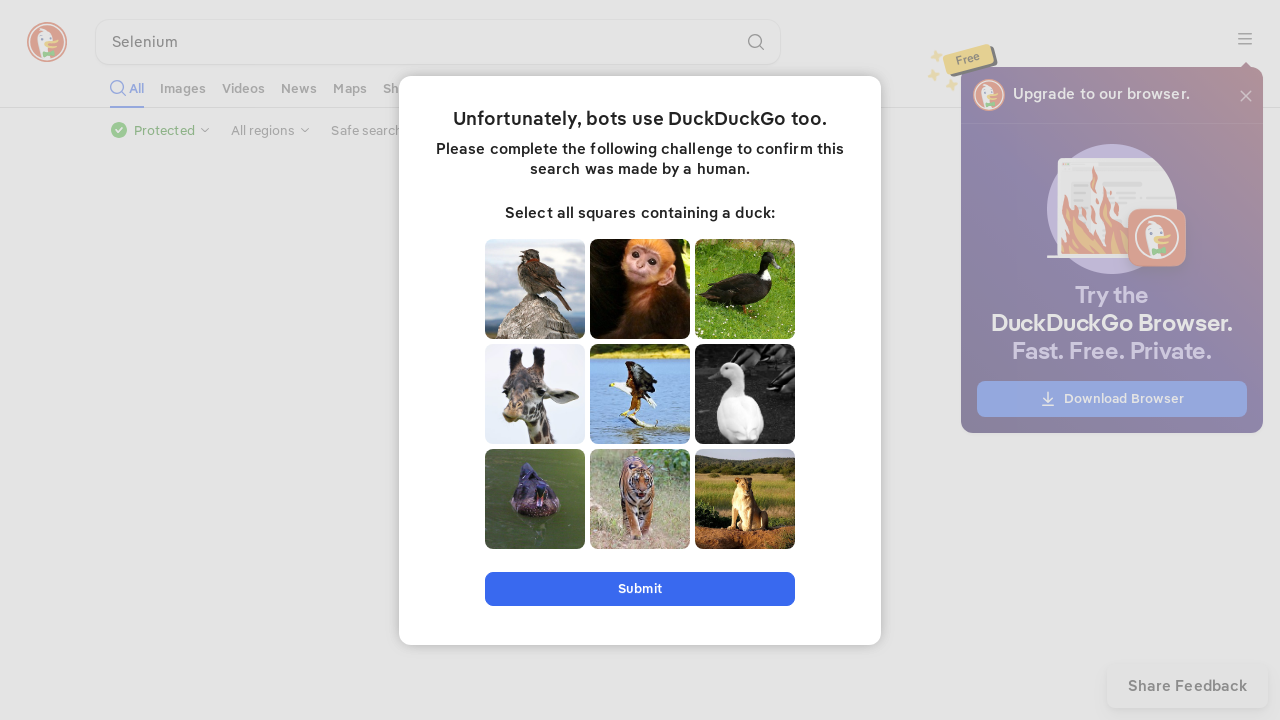

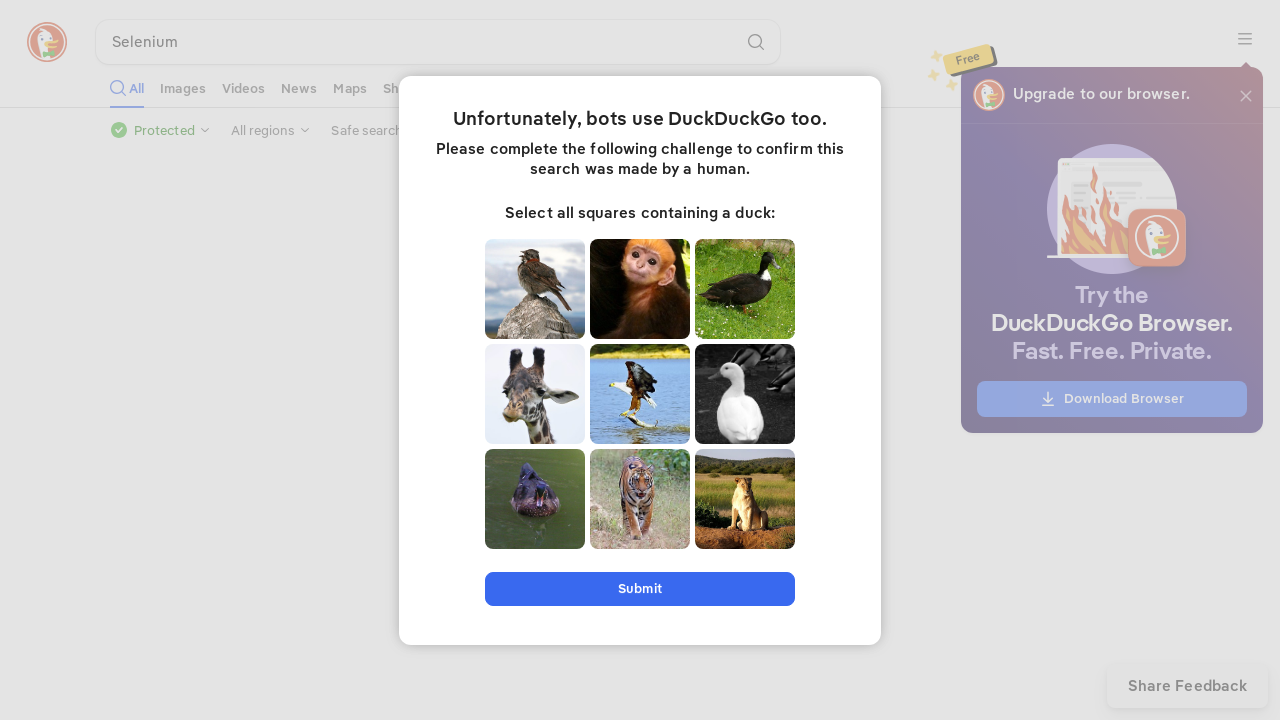